Tests clicking the Enter link on the ShareLane homepage to navigate into the site

Starting URL: https://www.sharelane.com/

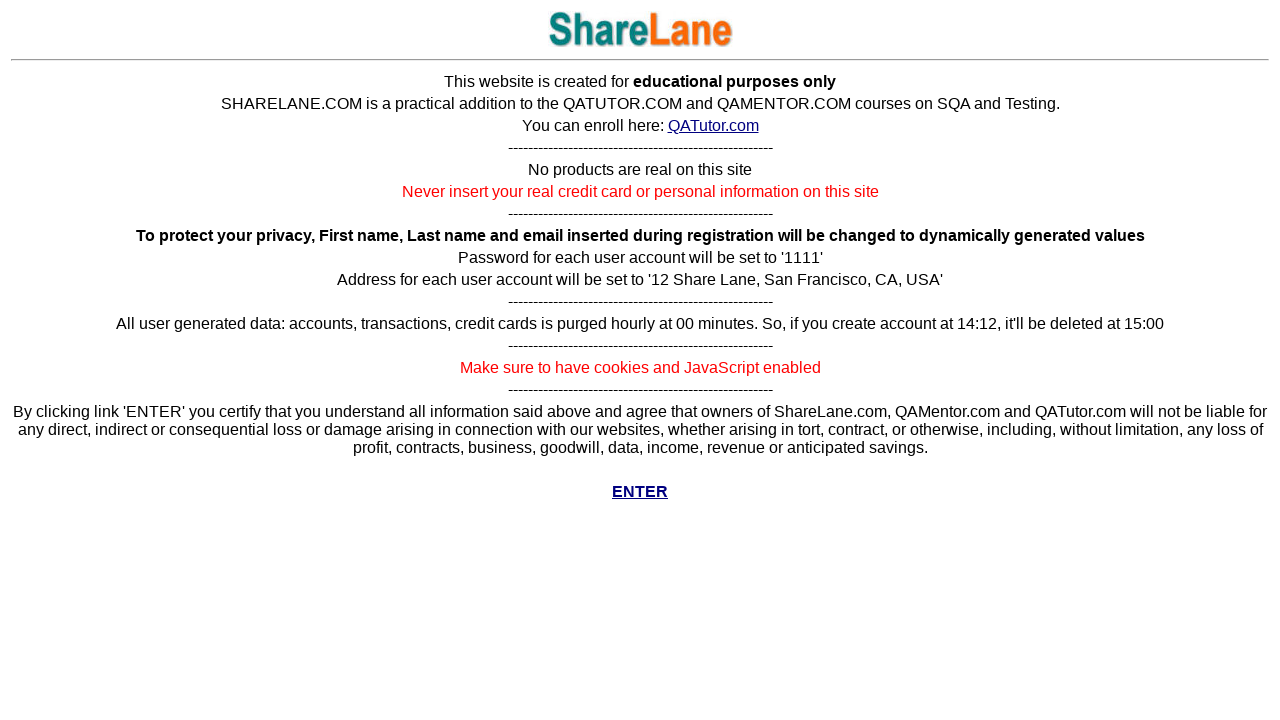

Navigated to ShareLane homepage
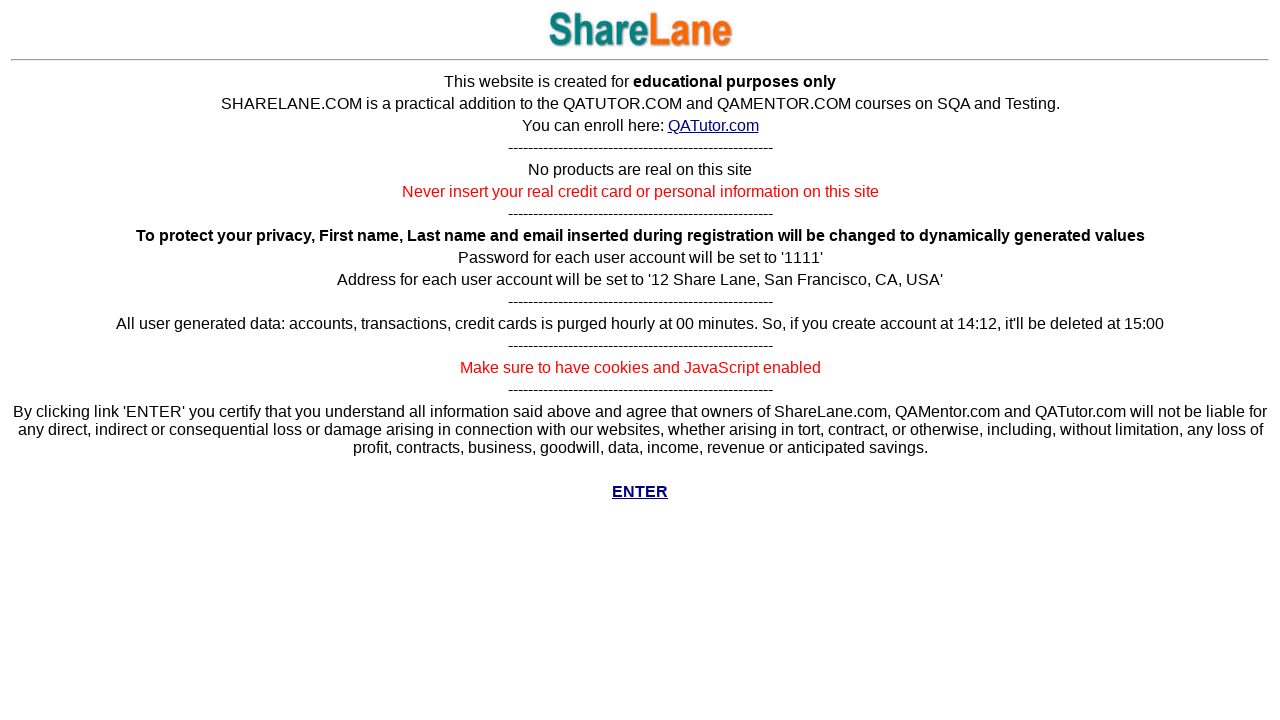

Clicked the Enter link to navigate into the site at (640, 492) on a:has(b):has-text('Enter')
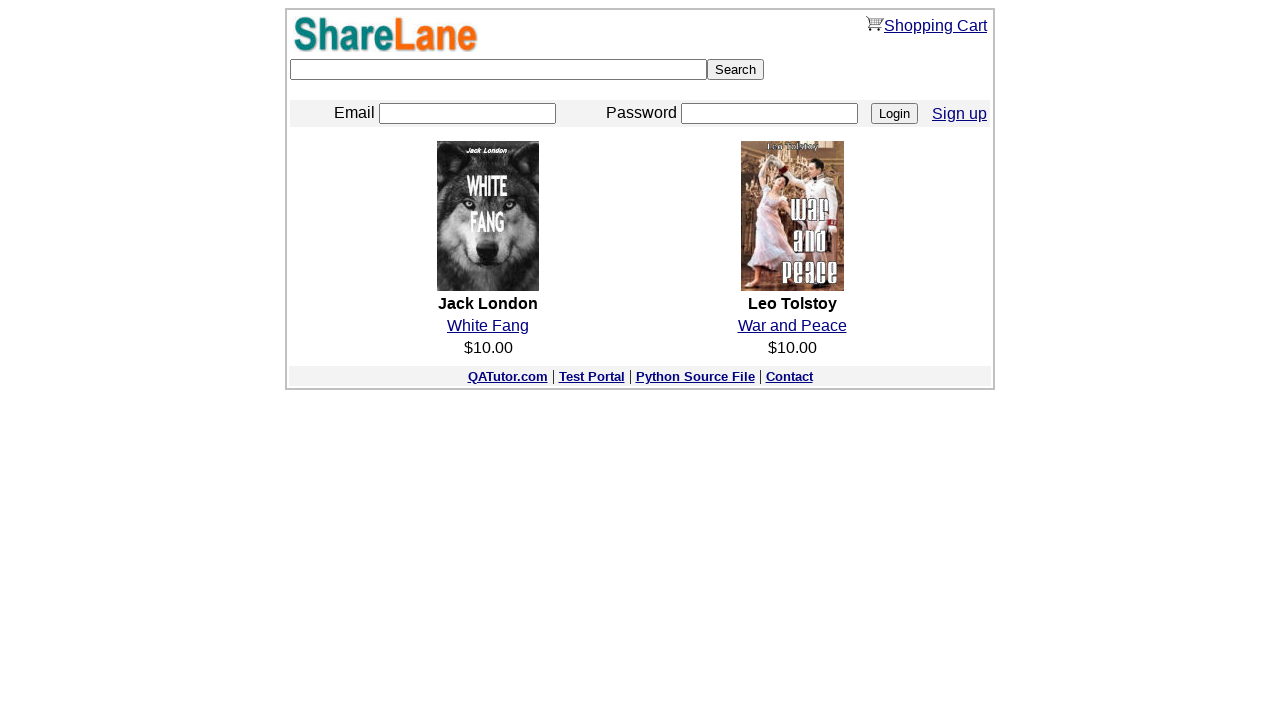

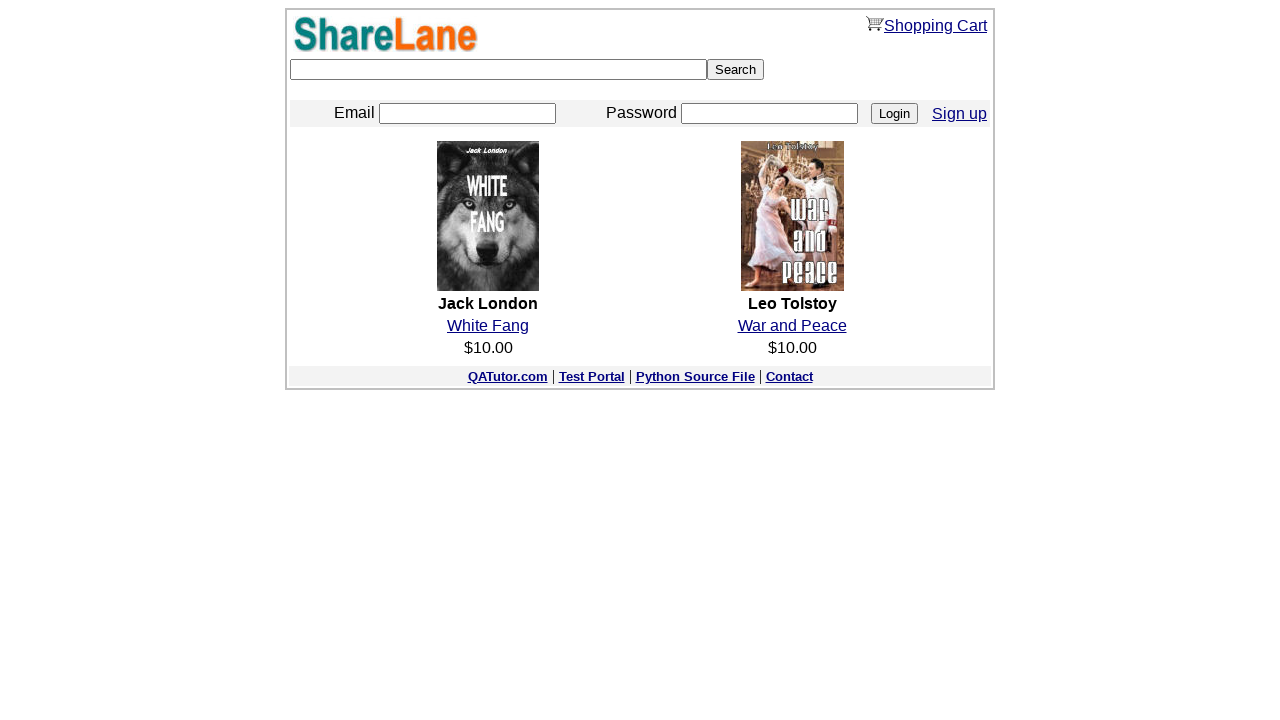